Tests keyboard input events by pressing keys and performing keyboard shortcuts (Ctrl+A, Ctrl+C) on an input events practice page

Starting URL: https://www.training-support.net/selenium/input-events

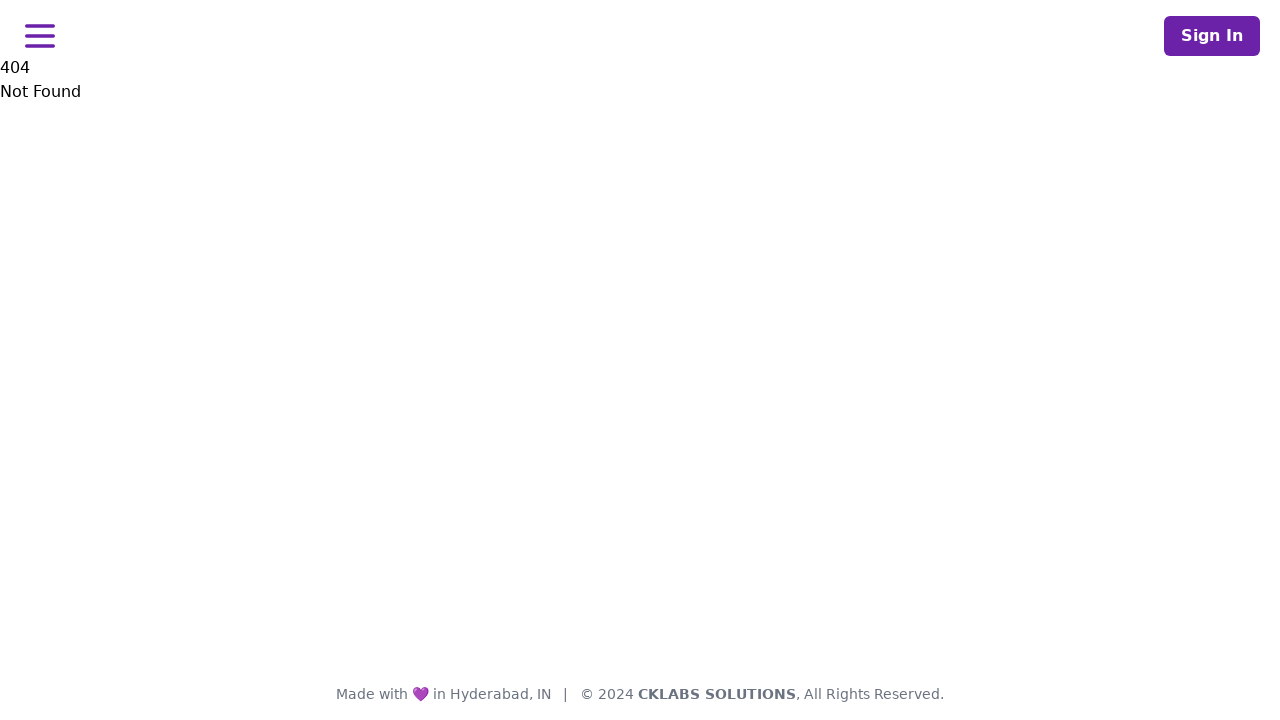

Navigated to input events practice page
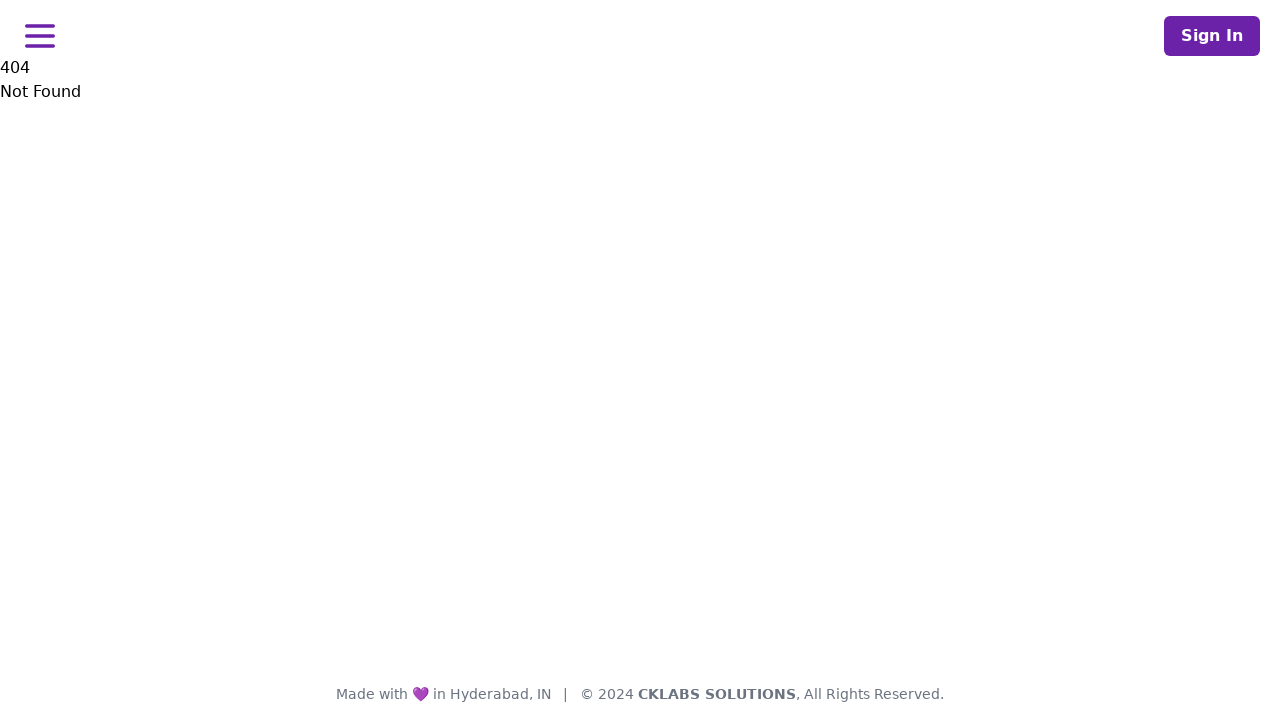

Pressed key 'A'
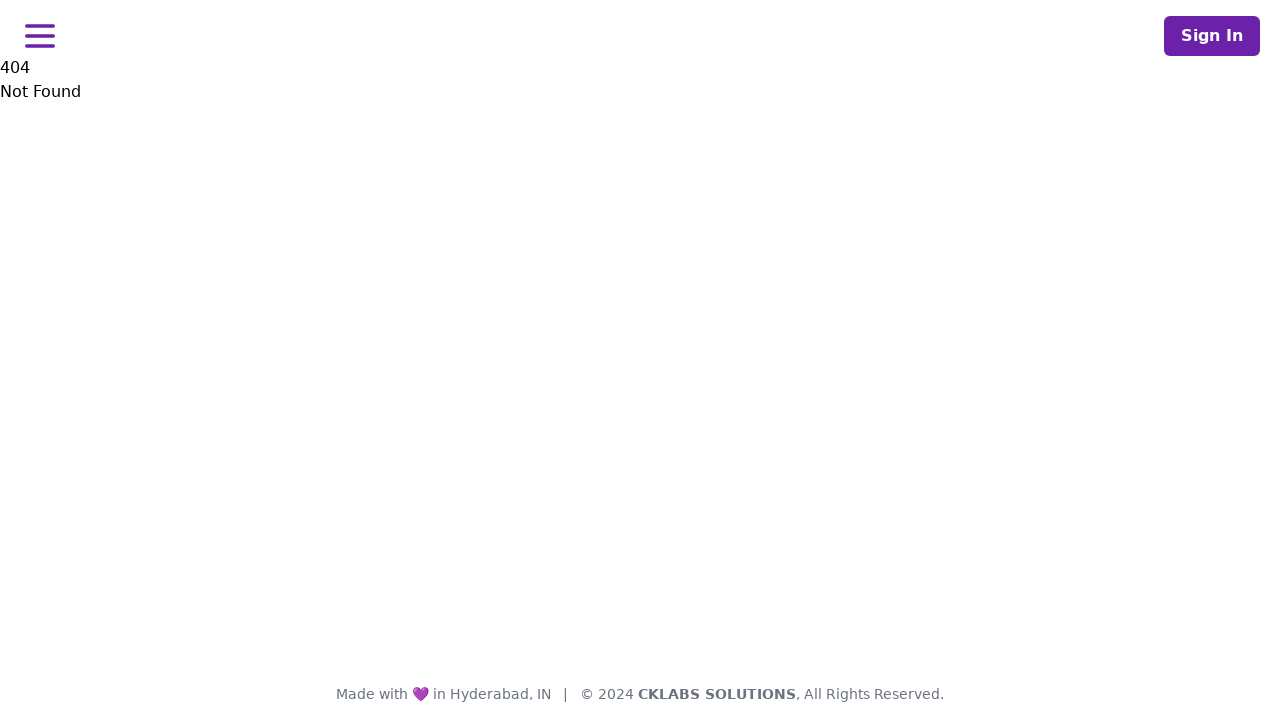

Performed Ctrl+A keyboard shortcut to select all
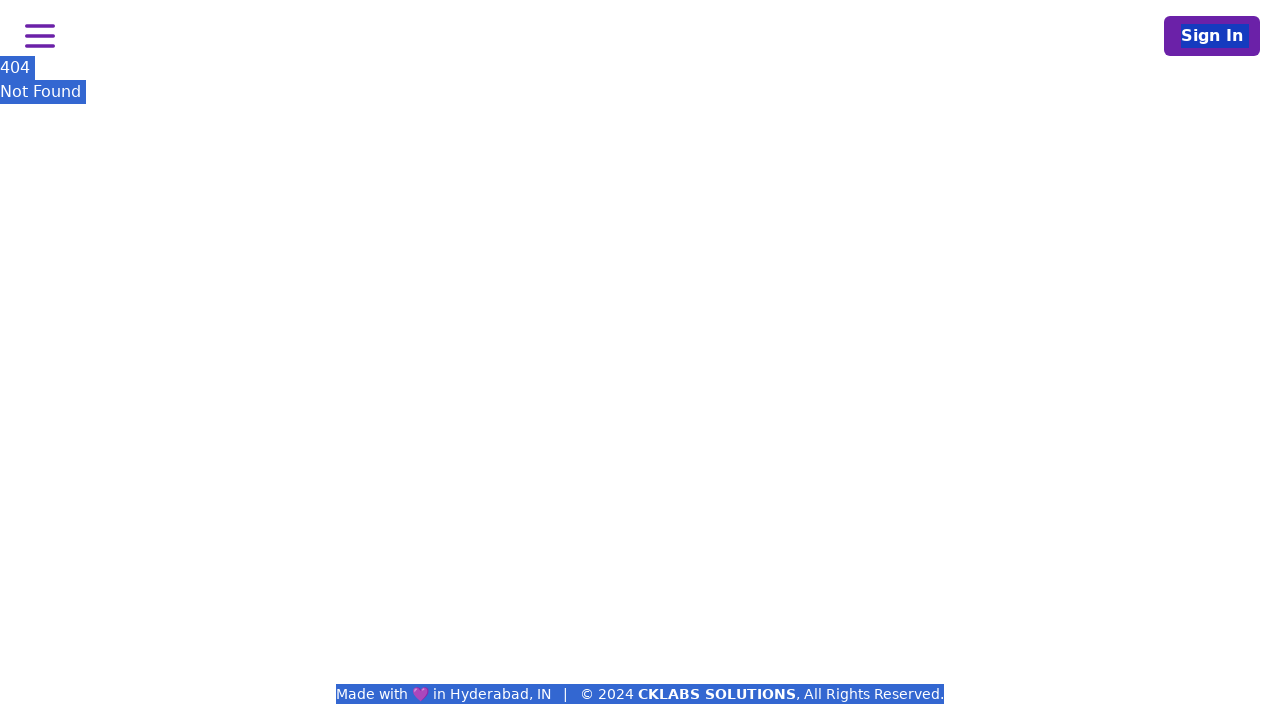

Performed Ctrl+C keyboard shortcut to copy
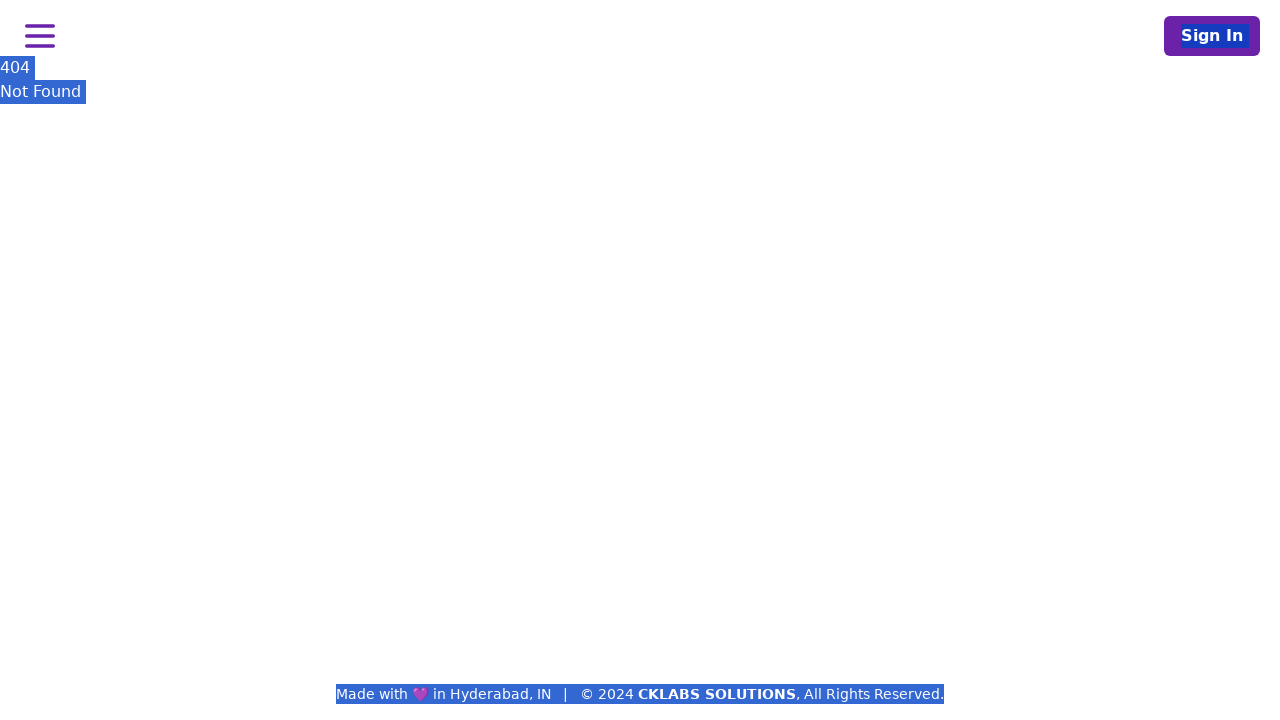

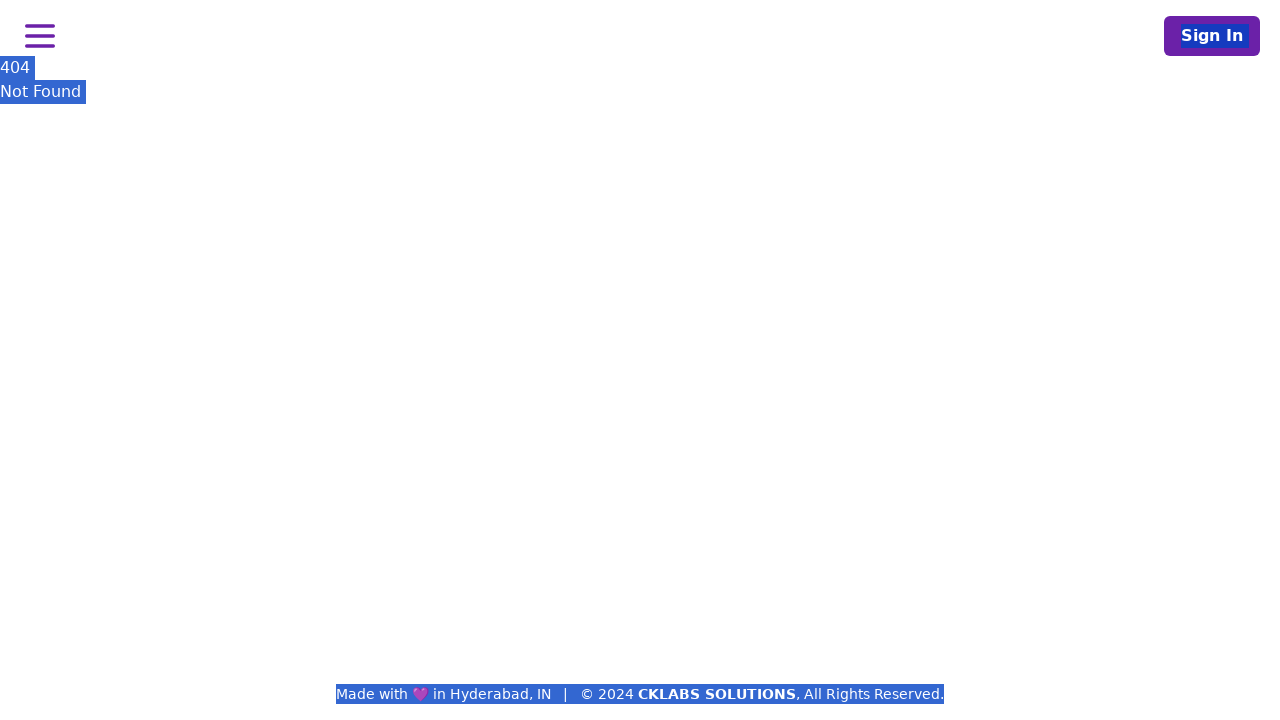